Navigates to nopCommerce demo site and verifies the page loads by checking the title

Starting URL: https://demo.nopcommerce.com/

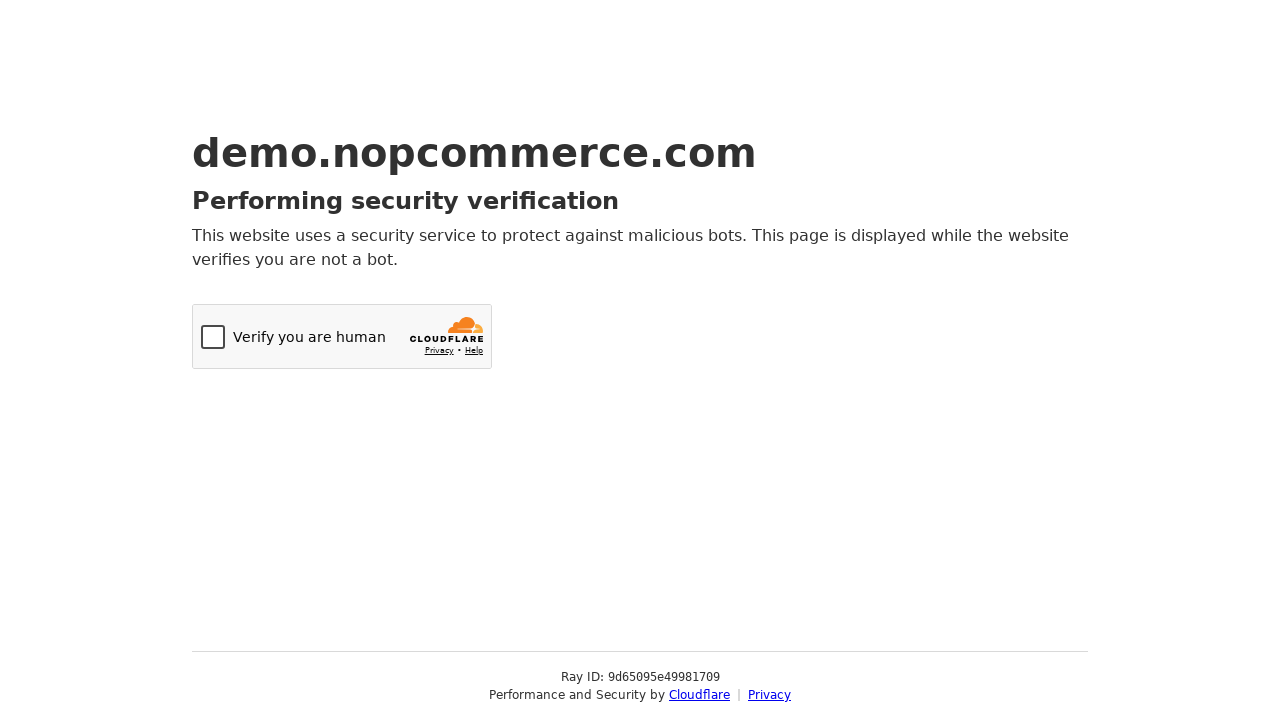

Navigated to nopCommerce demo site at https://demo.nopcommerce.com/
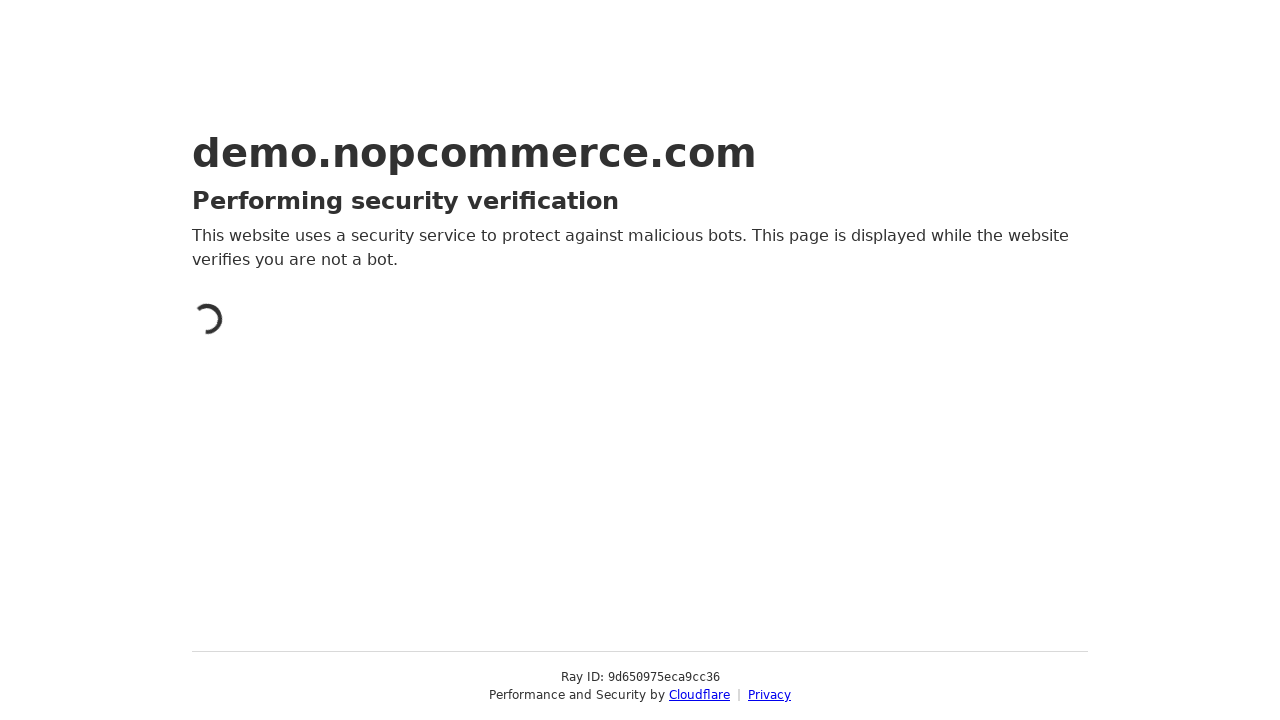

Page DOM content loaded
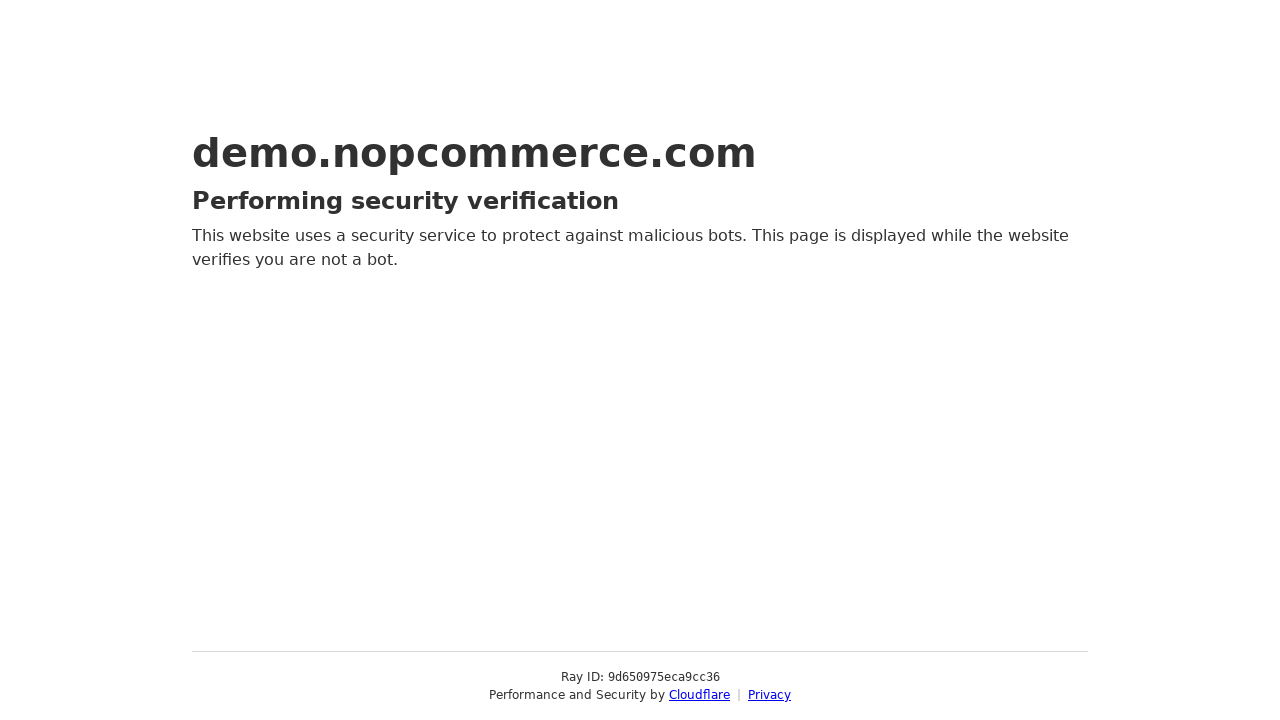

Retrieved page title: 'Just a moment...'
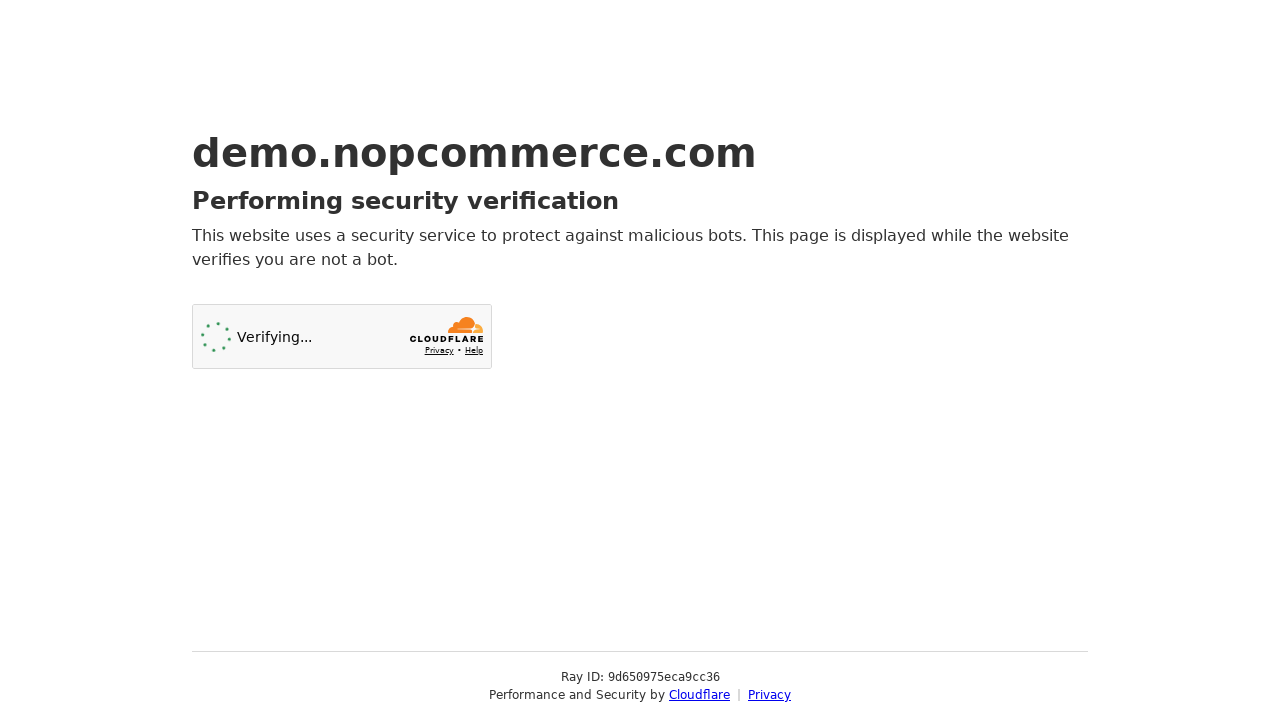

Verified page title is present and not empty
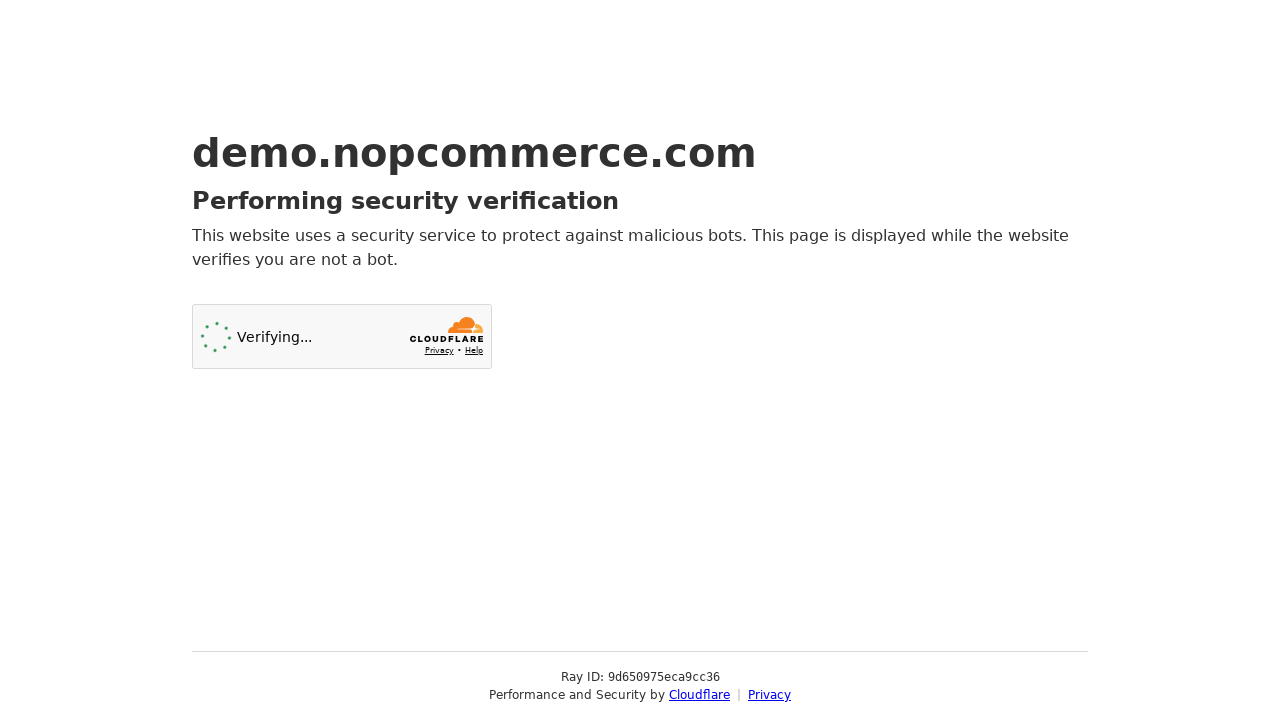

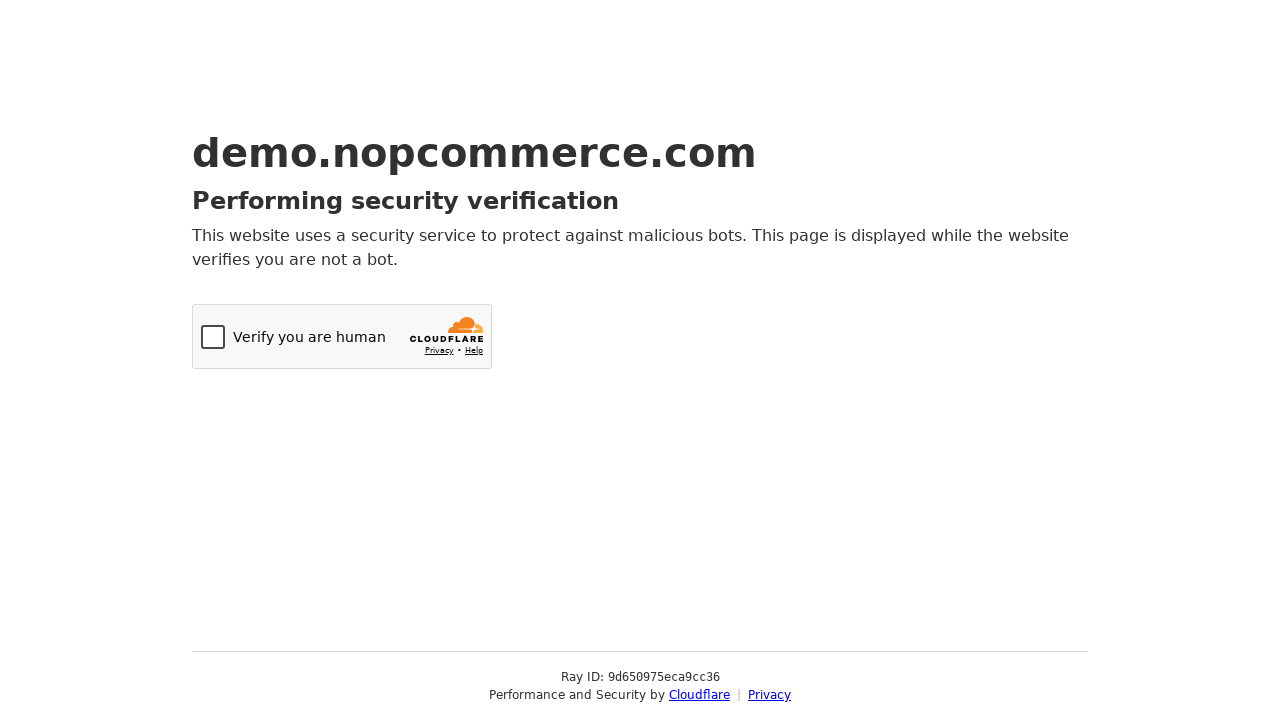